Solves a math challenge by extracting a value from an element's attribute, computing a logarithmic formula, filling in the answer, checking required checkboxes, and submitting the form.

Starting URL: http://suninjuly.github.io/get_attribute.html

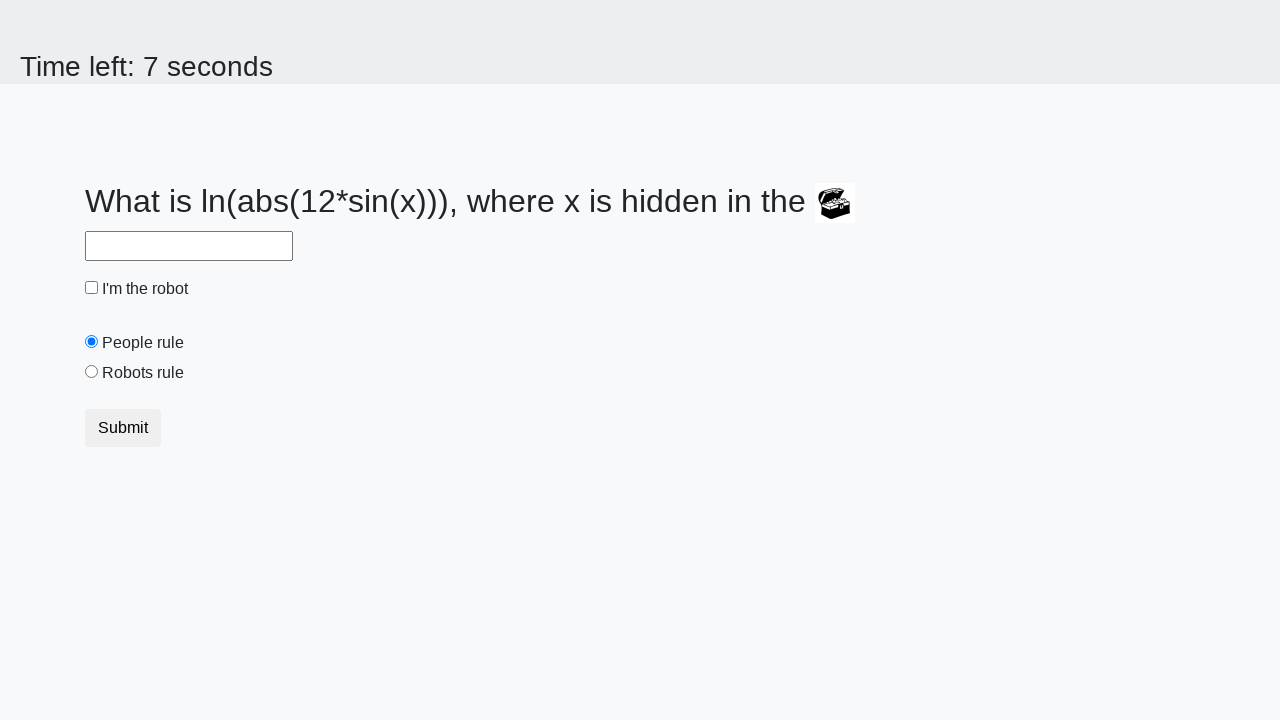

Located the treasure element
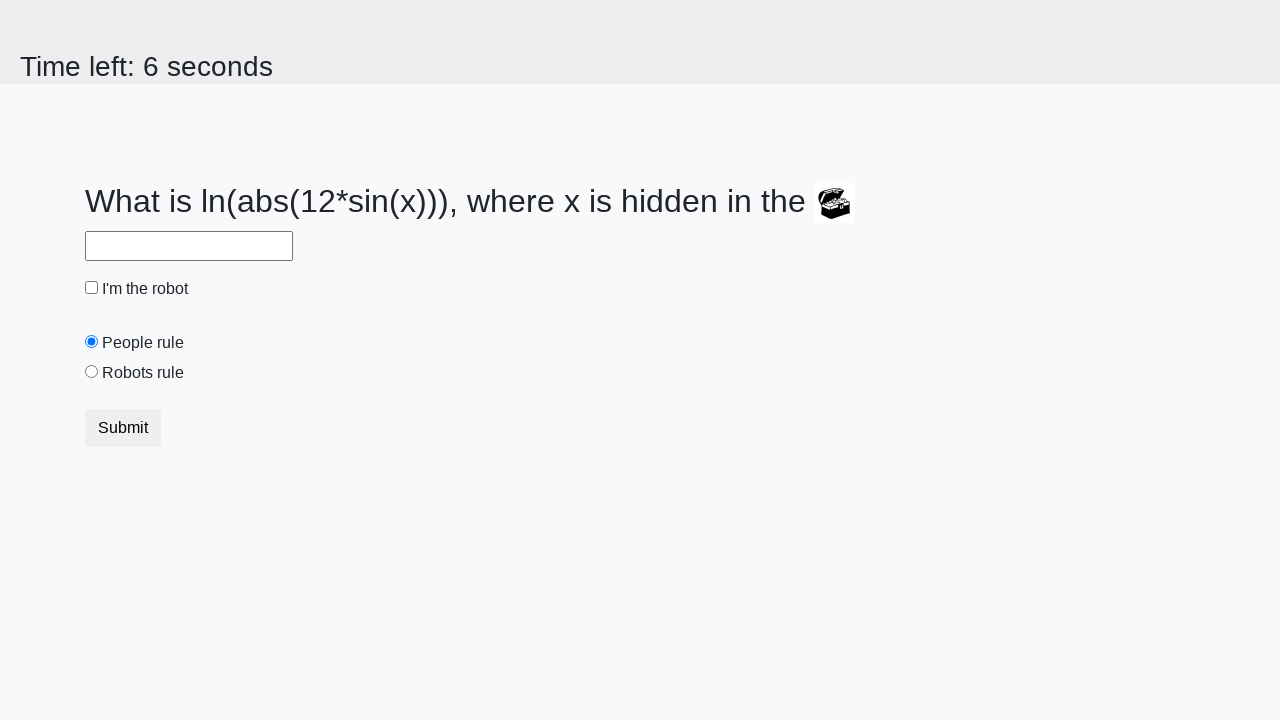

Extracted valuex attribute from treasure element
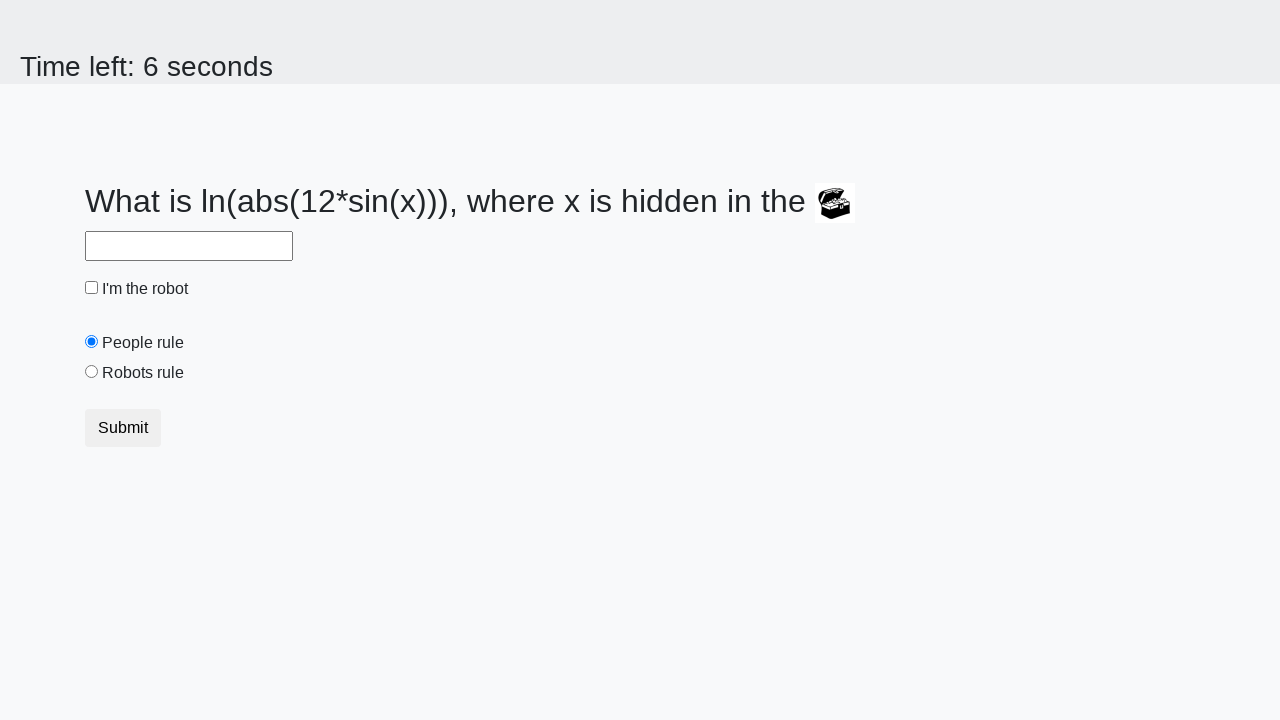

Calculated logarithmic formula result
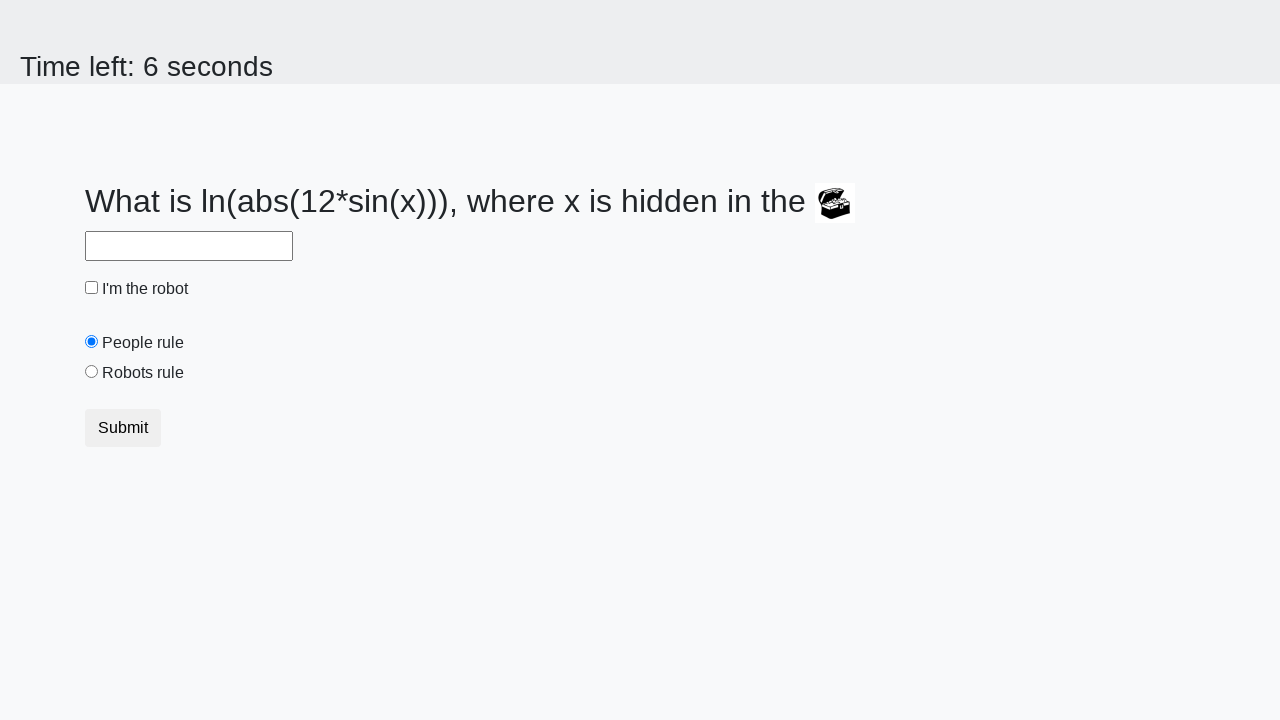

Filled answer field with calculated value on #answer
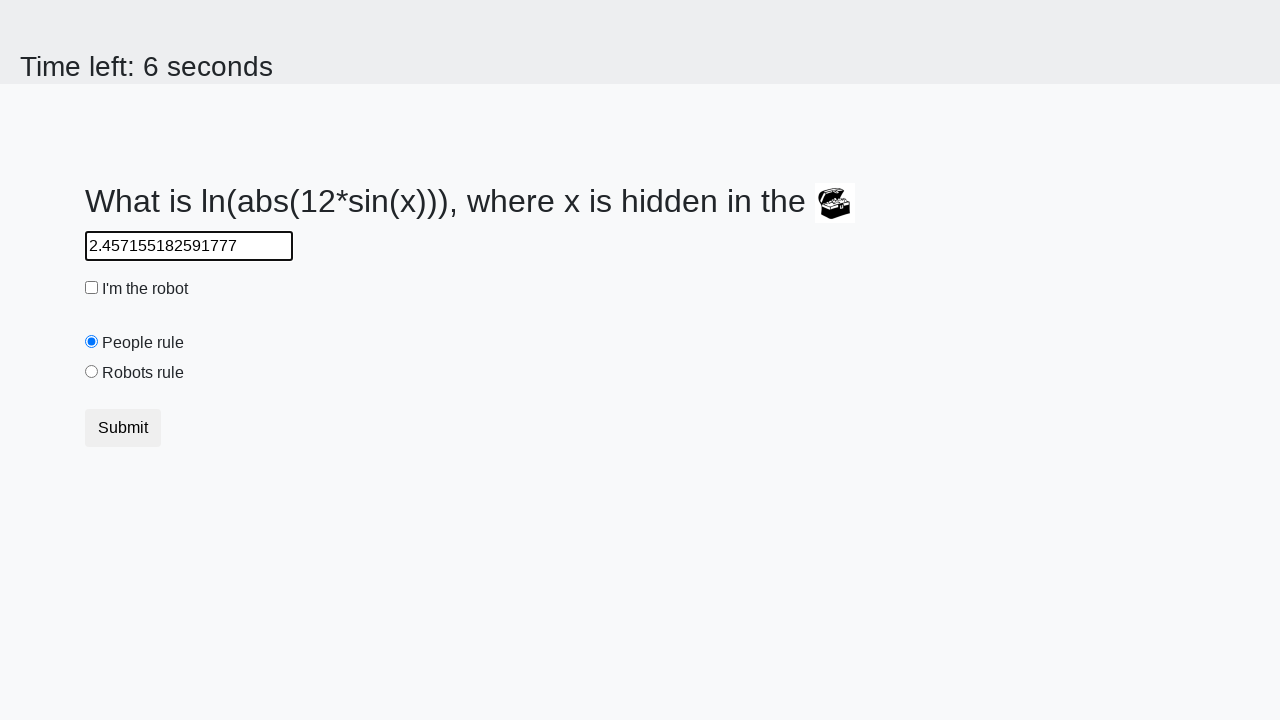

Checked the robot checkbox at (92, 288) on #robotCheckbox
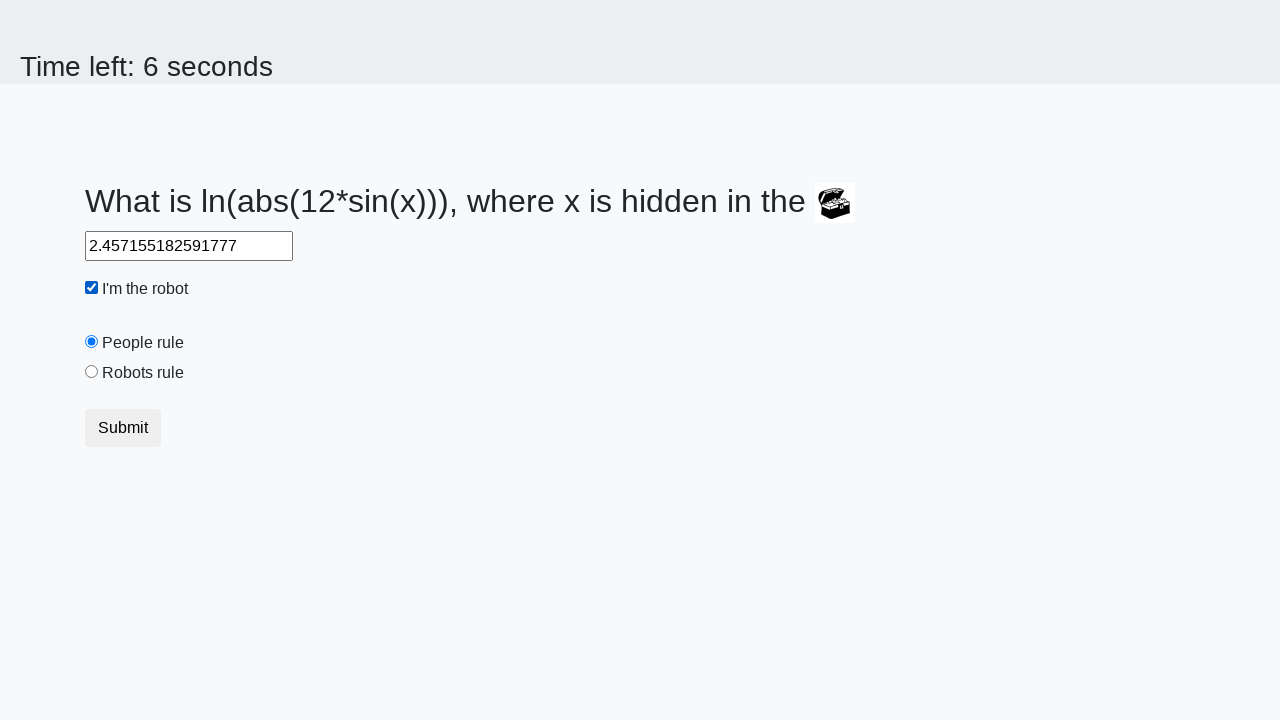

Checked the robots rule checkbox at (92, 372) on #robotsRule
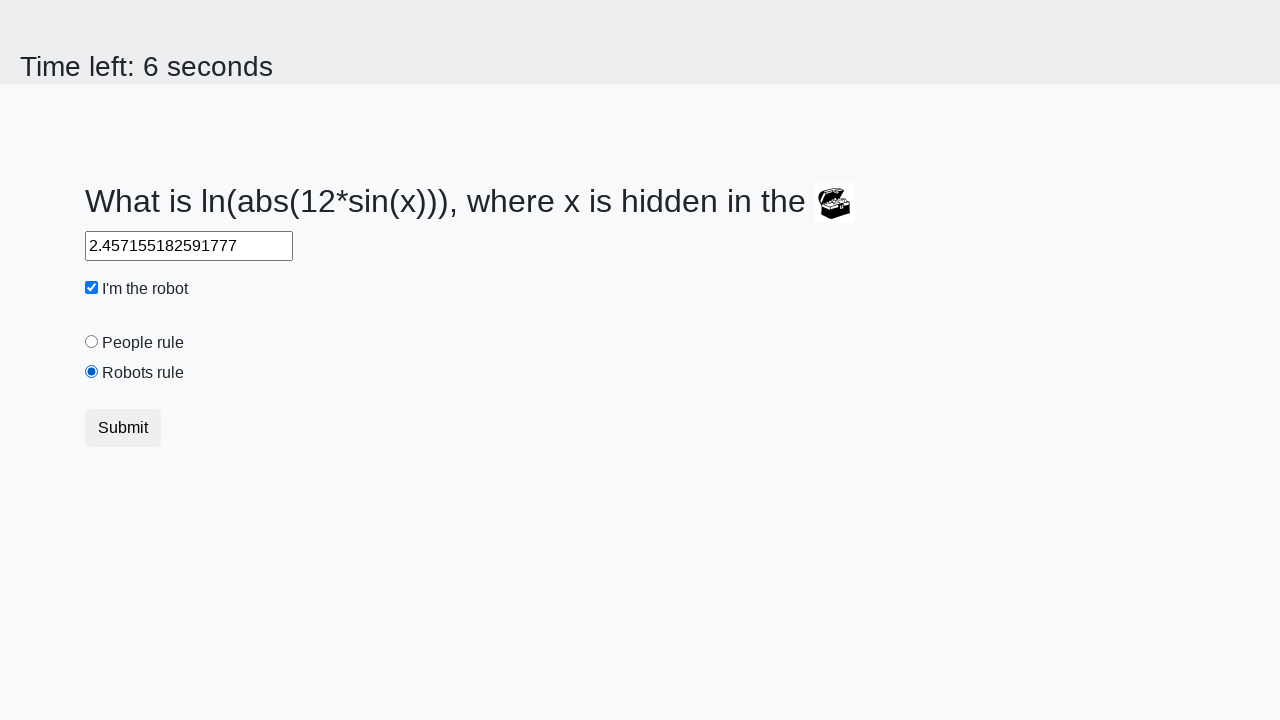

Clicked submit button to complete the challenge at (123, 428) on [type='submit']
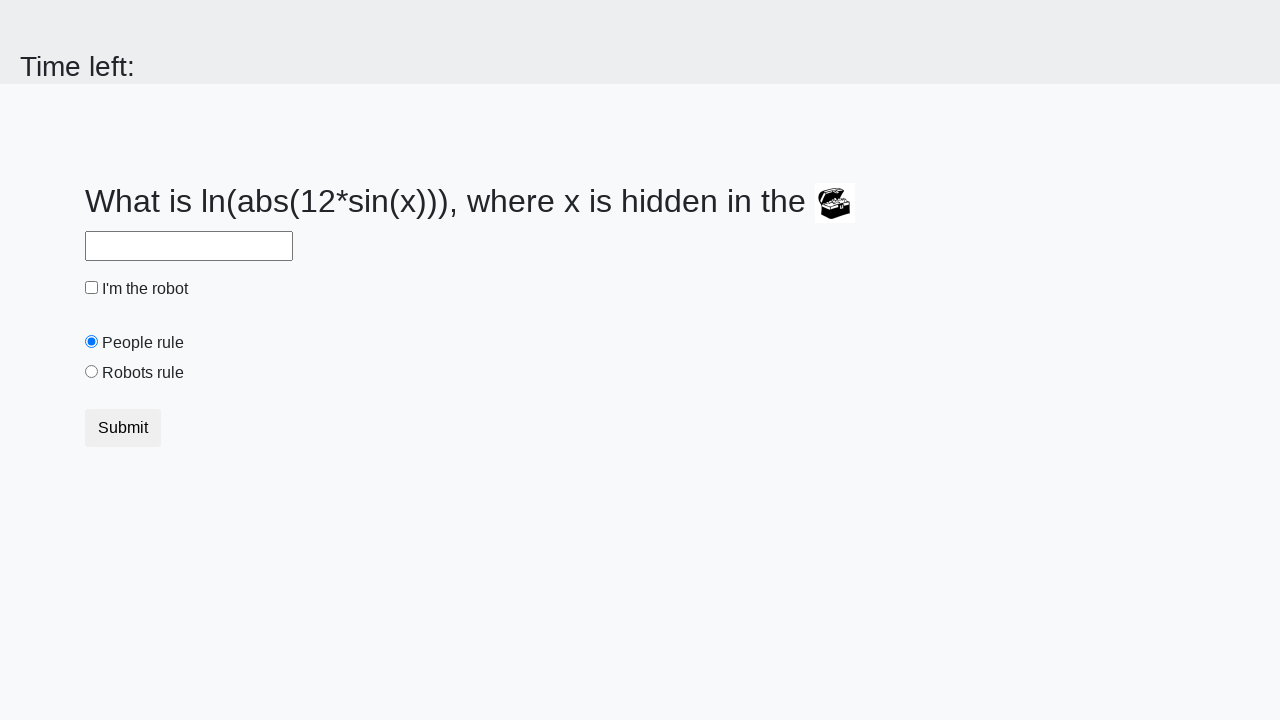

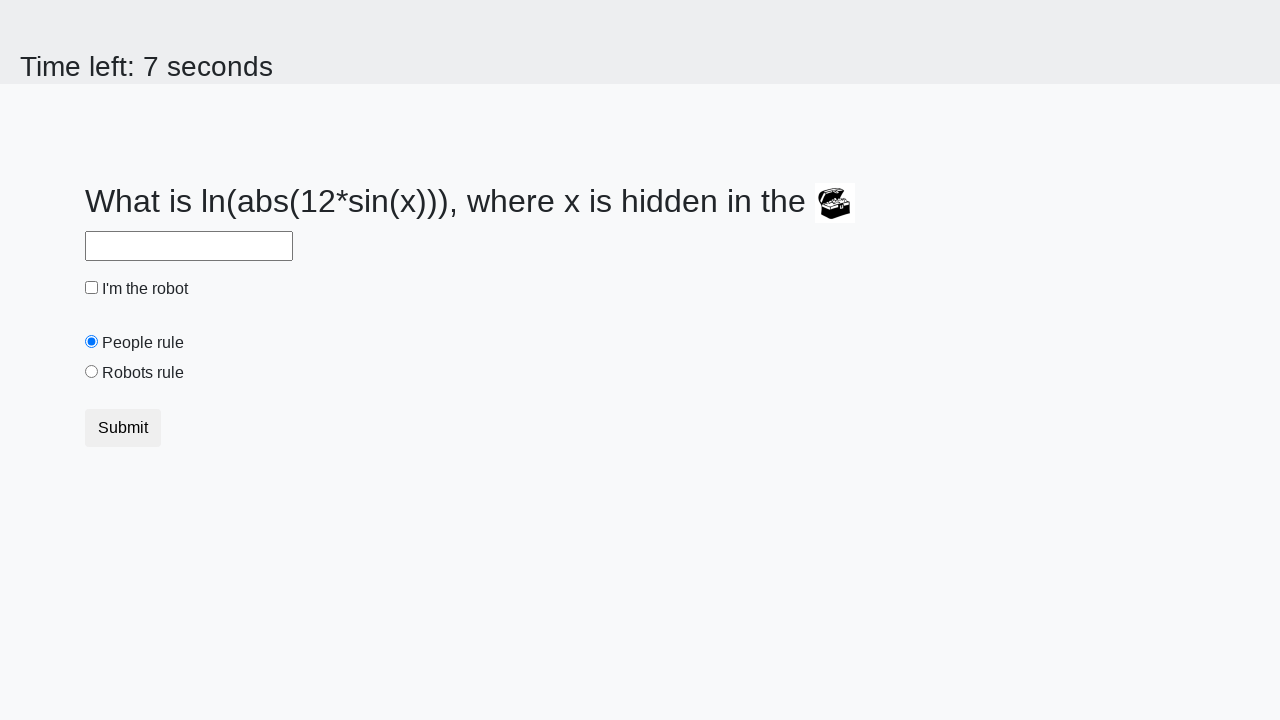